Tests tab navigation through various buttons and controls in the Elan IDE interface

Starting URL: https://elan-language.github.io/LanguageAndIDE/

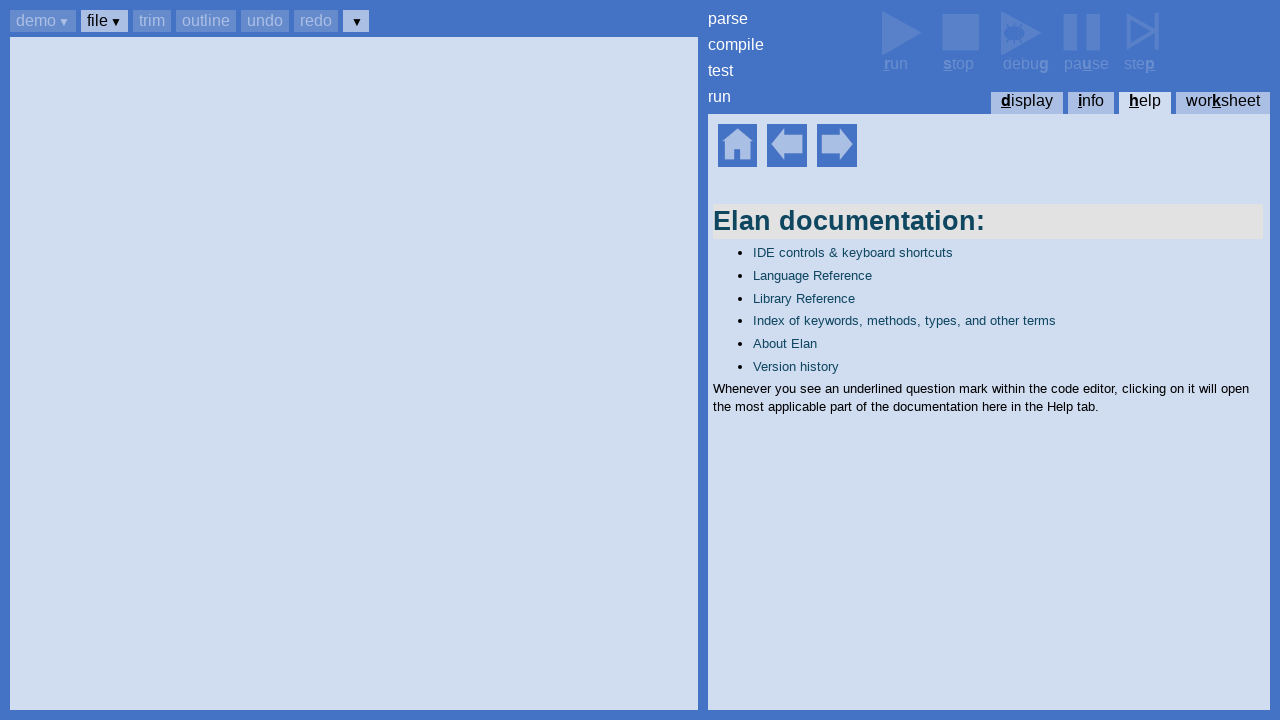

Help home element is visible
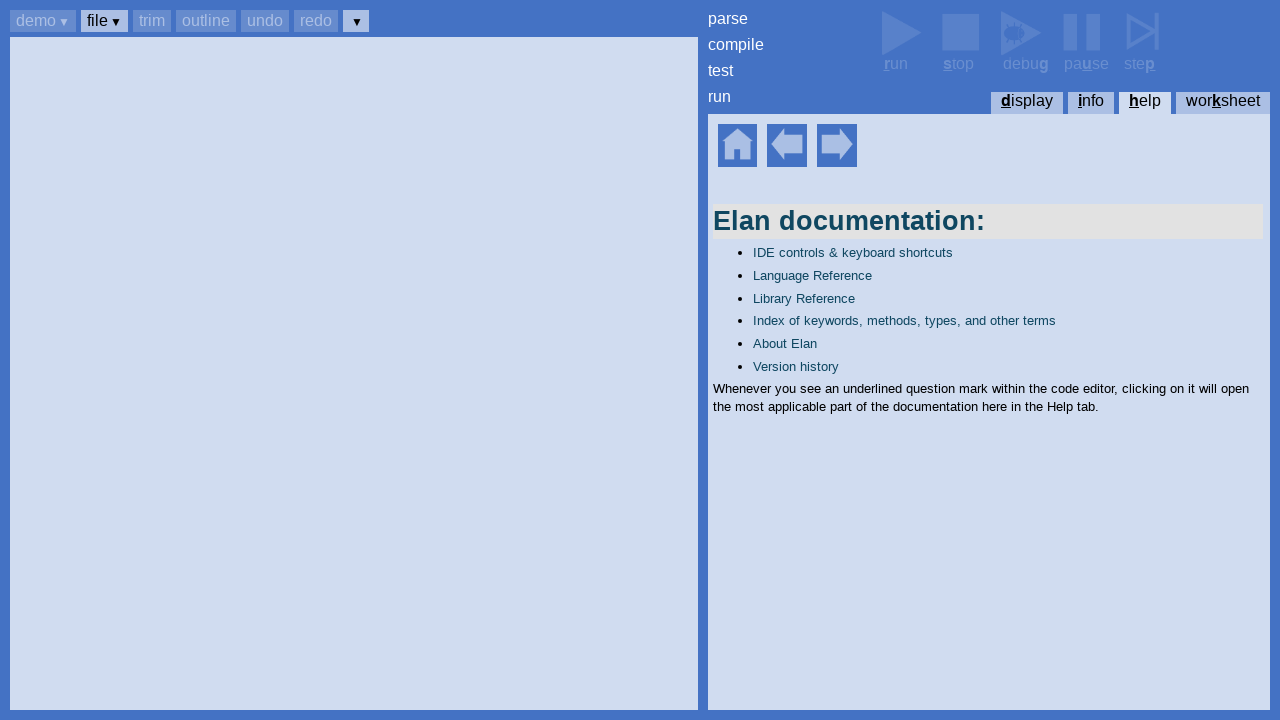

Pressed Ctrl+b to focus buttons in Elan IDE
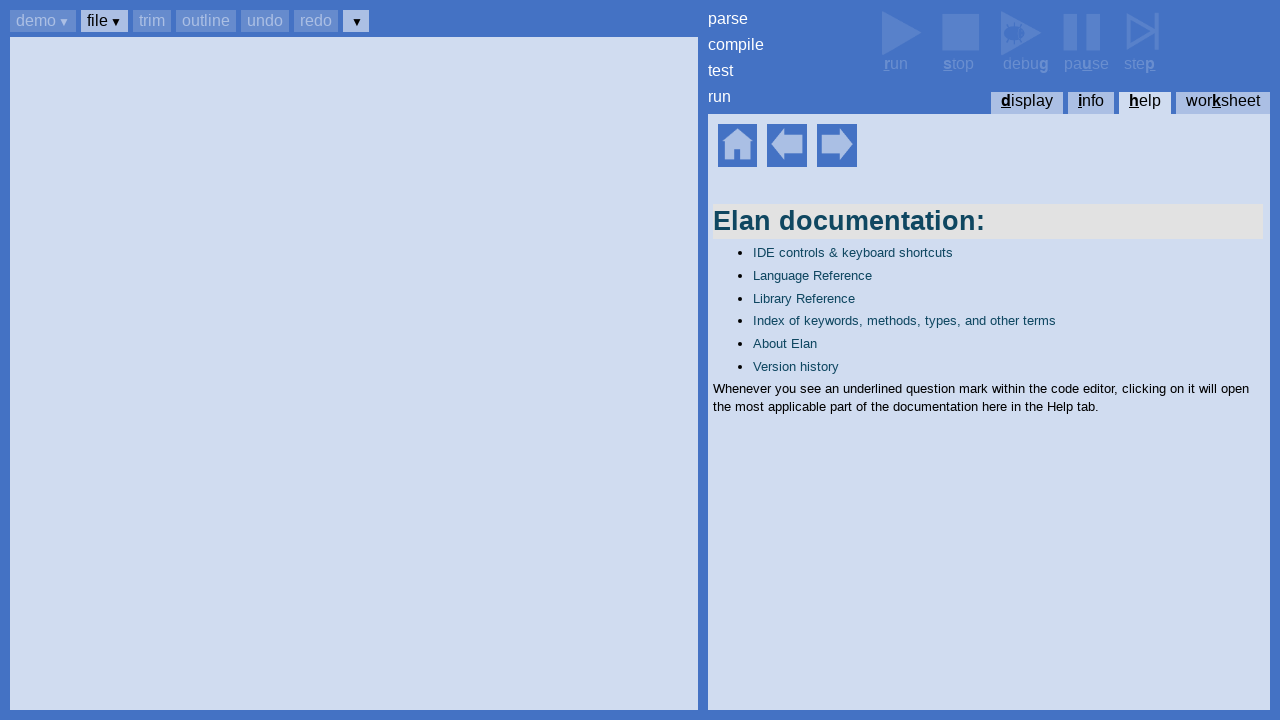

Pressed Tab to navigate to next control
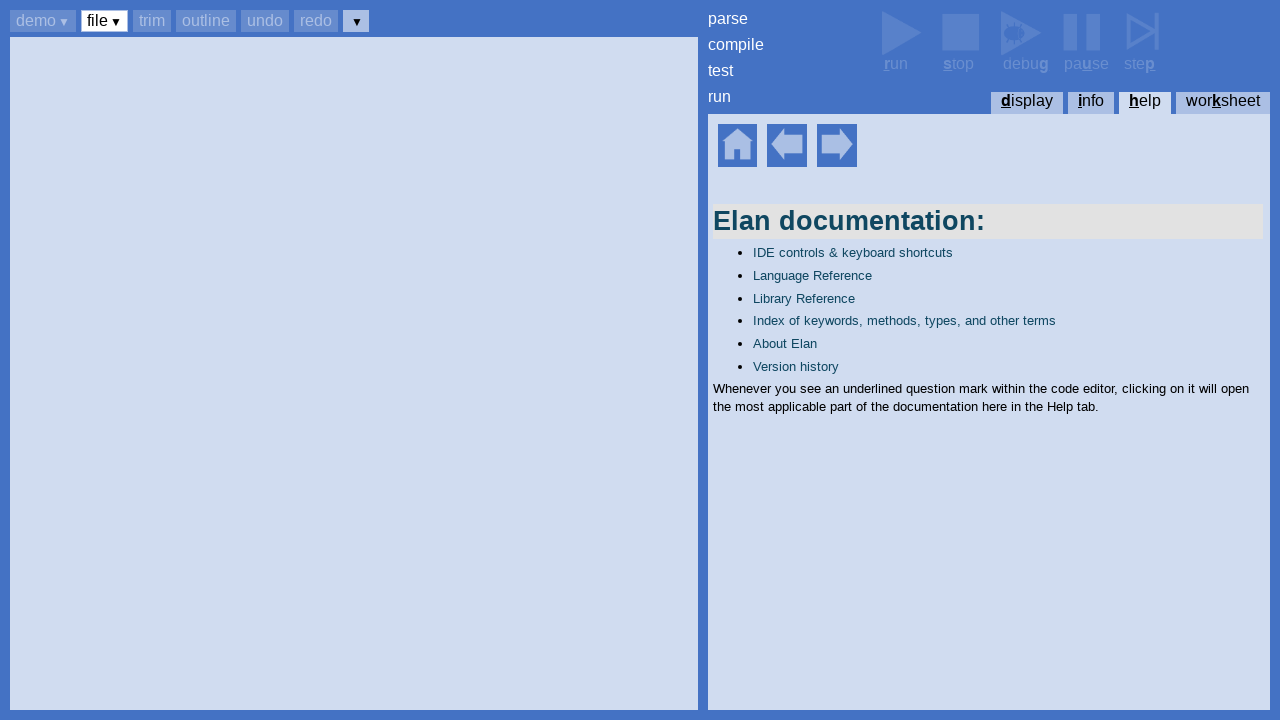

Pressed Tab to navigate to next control
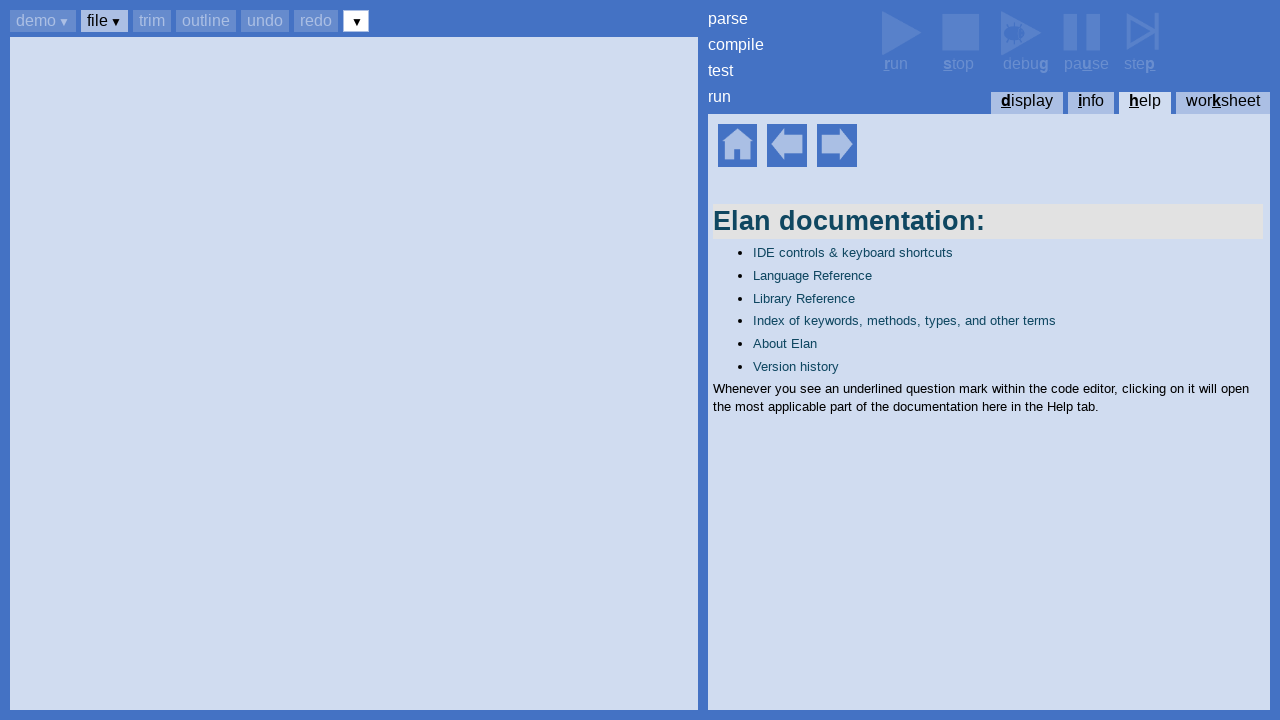

Pressed Tab to navigate to next control
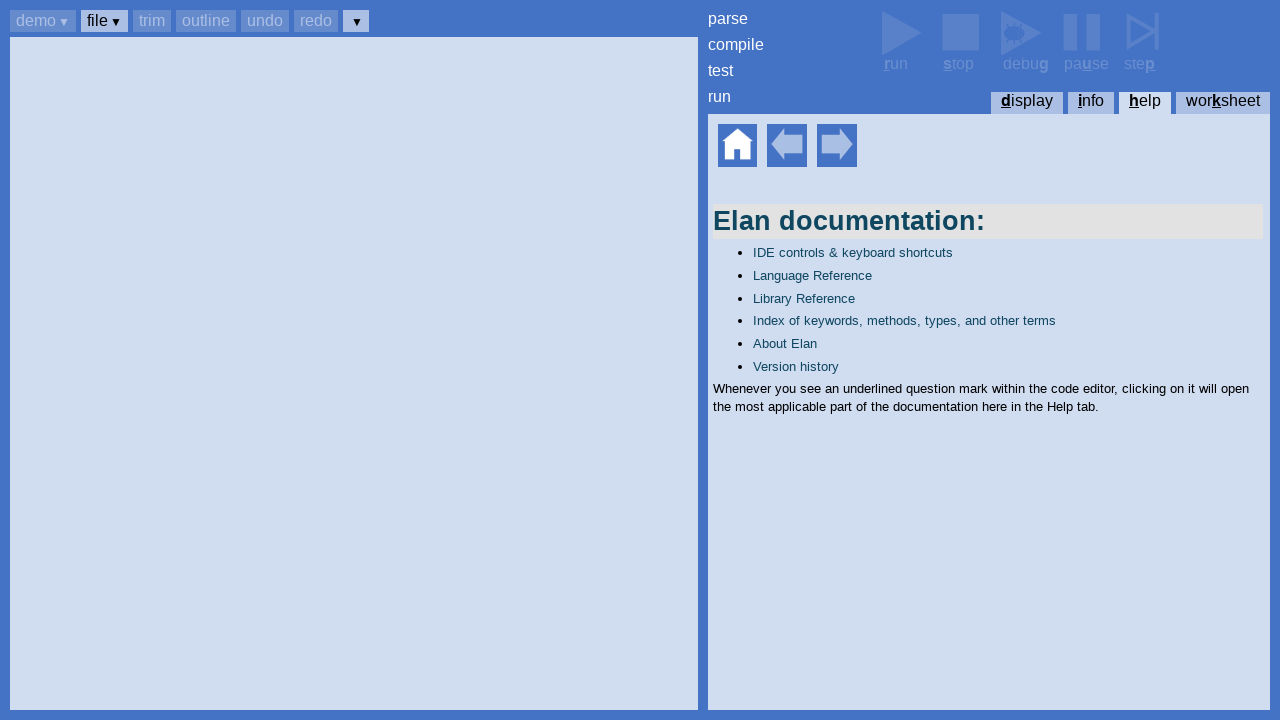

Pressed Tab to navigate to next control
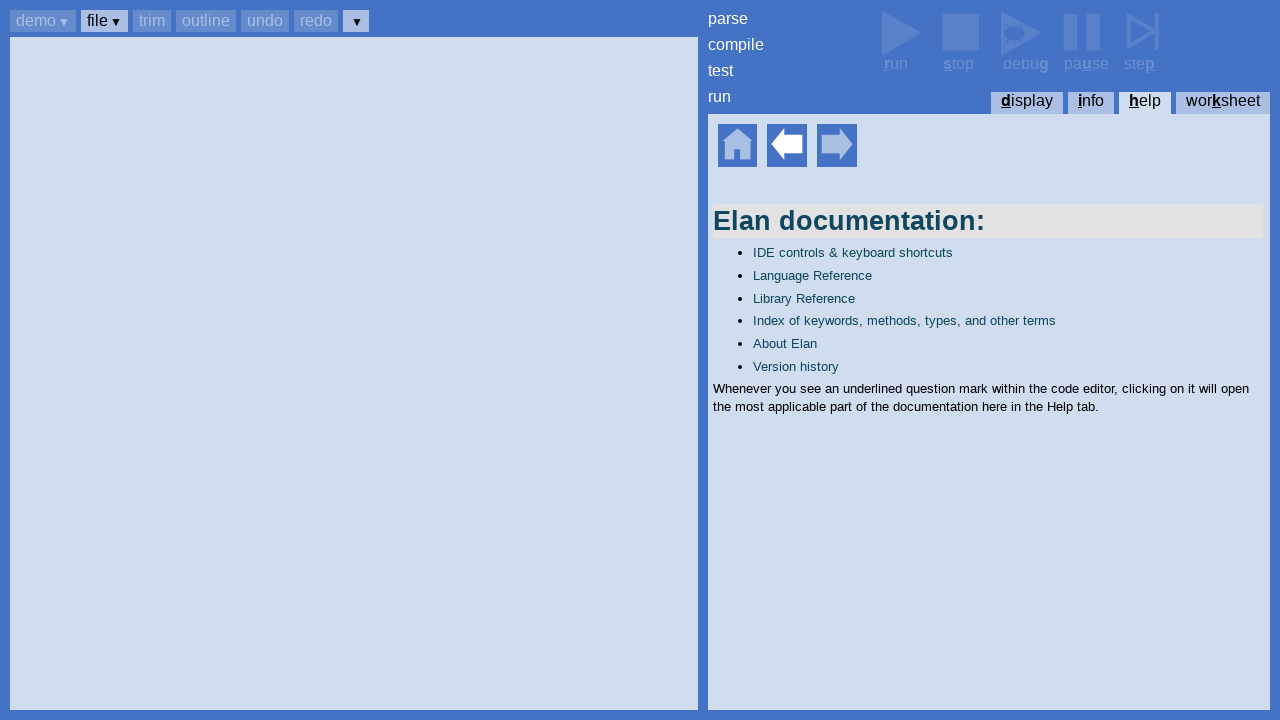

Pressed Tab to navigate to next control
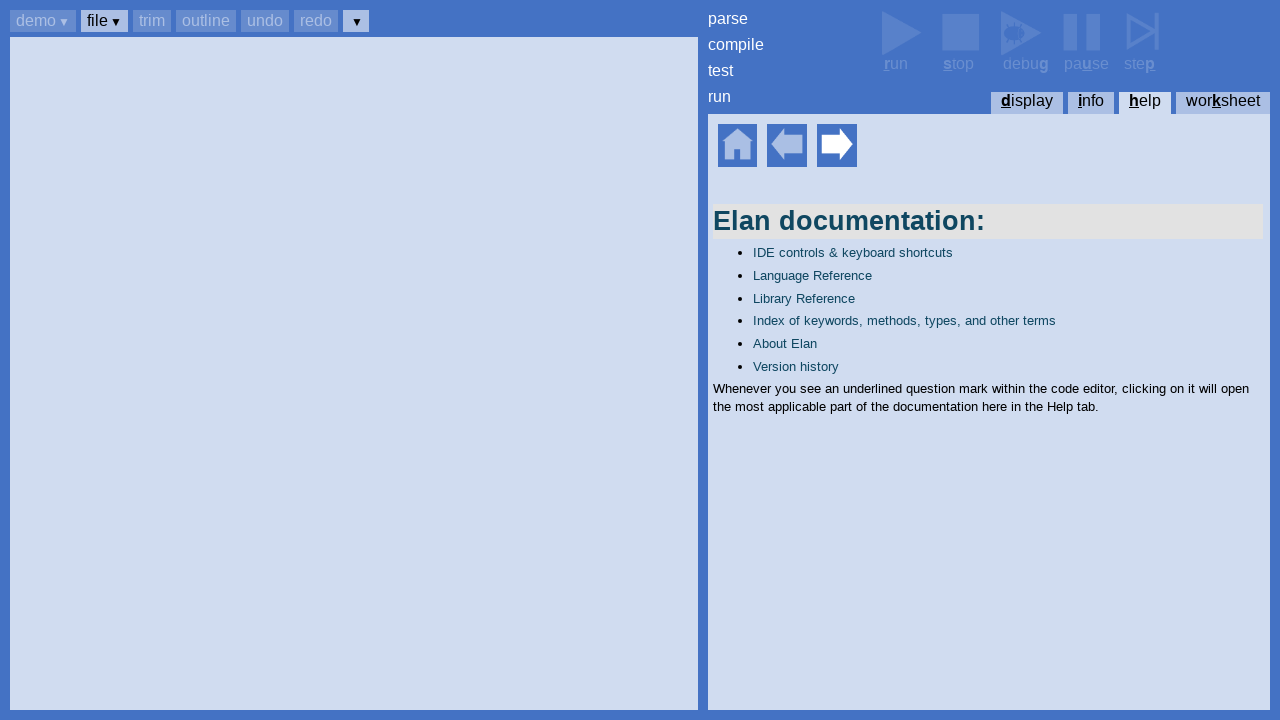

Pressed Tab to navigate to next control
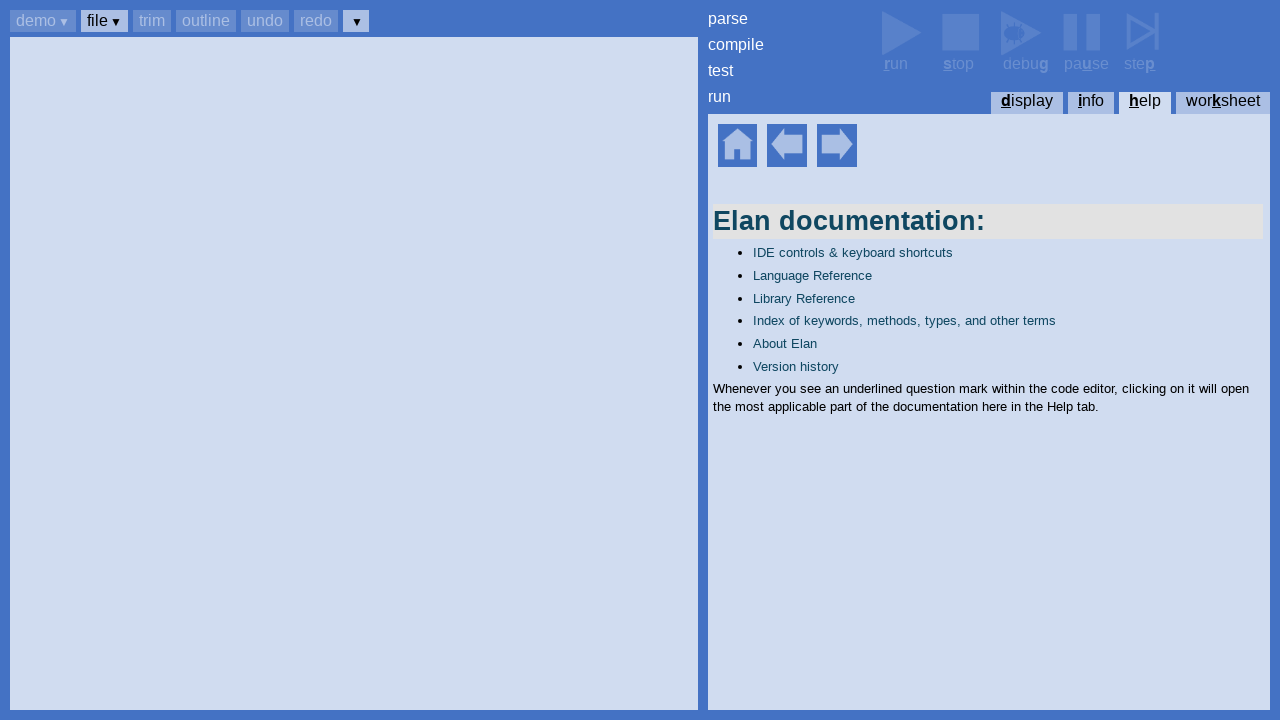

Pressed Ctrl+d to show display panel
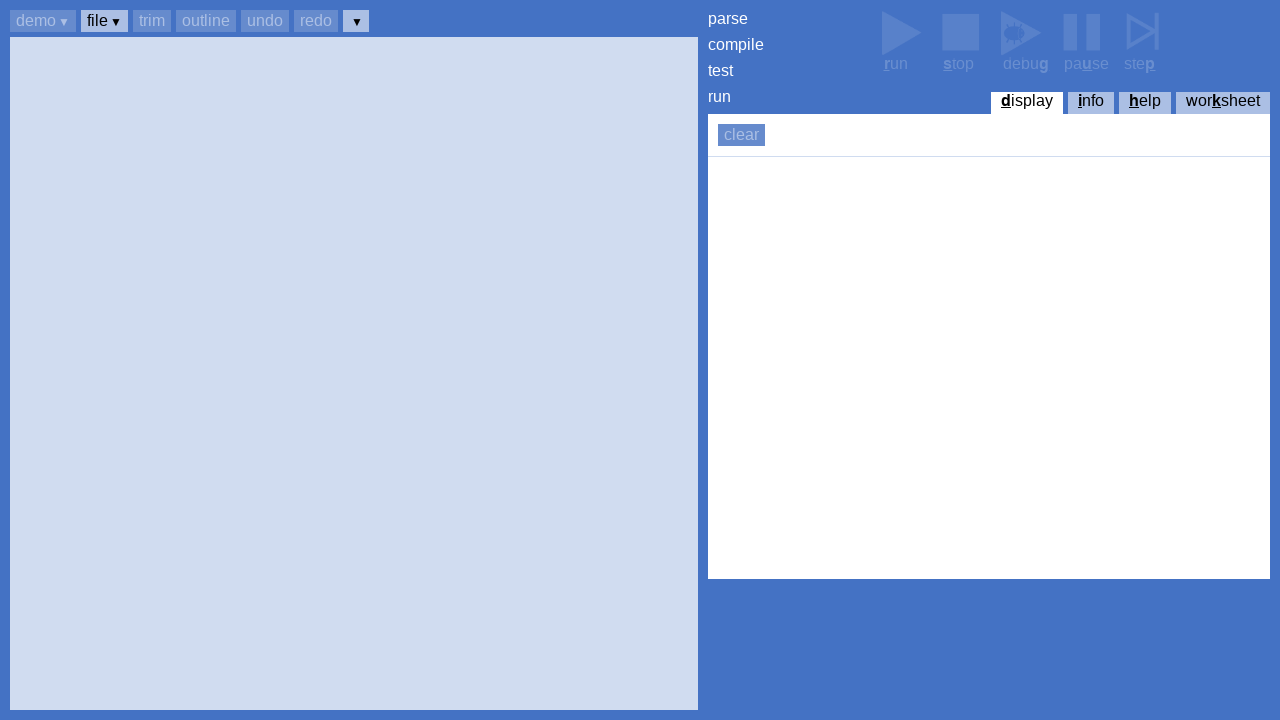

Pressed Tab to navigate within display panel
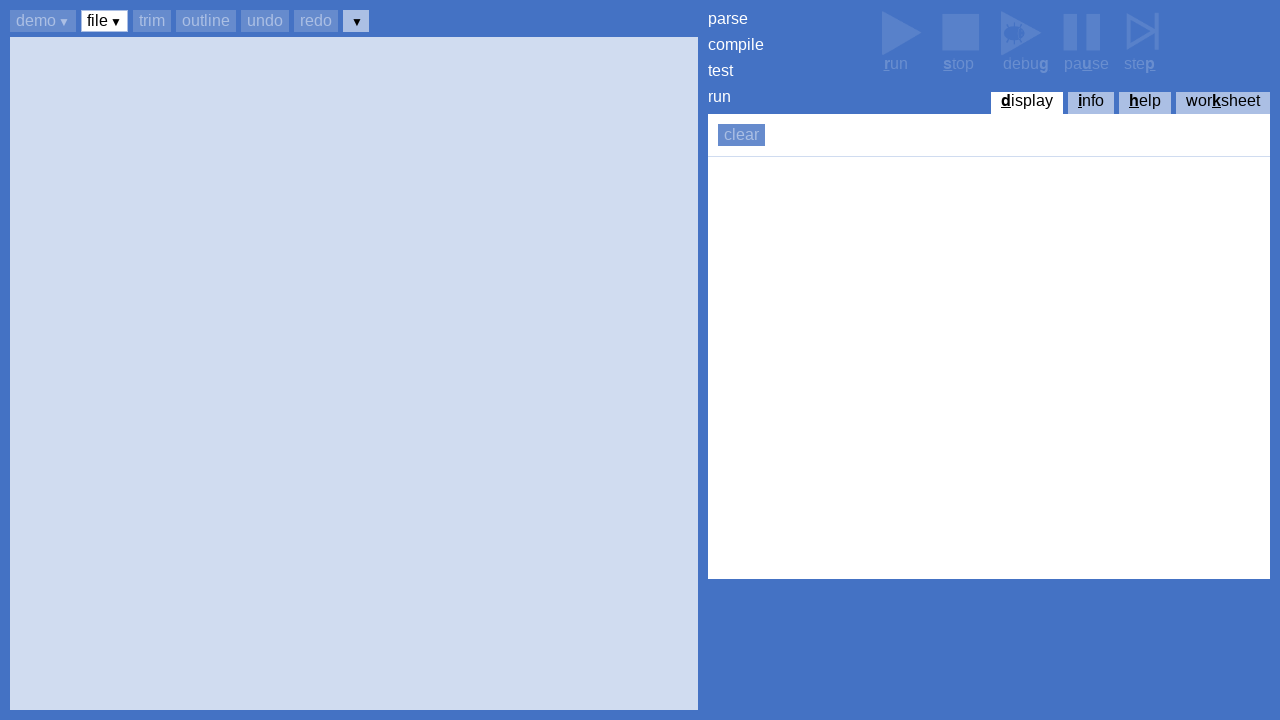

Pressed Ctrl+k to show worksheets panel
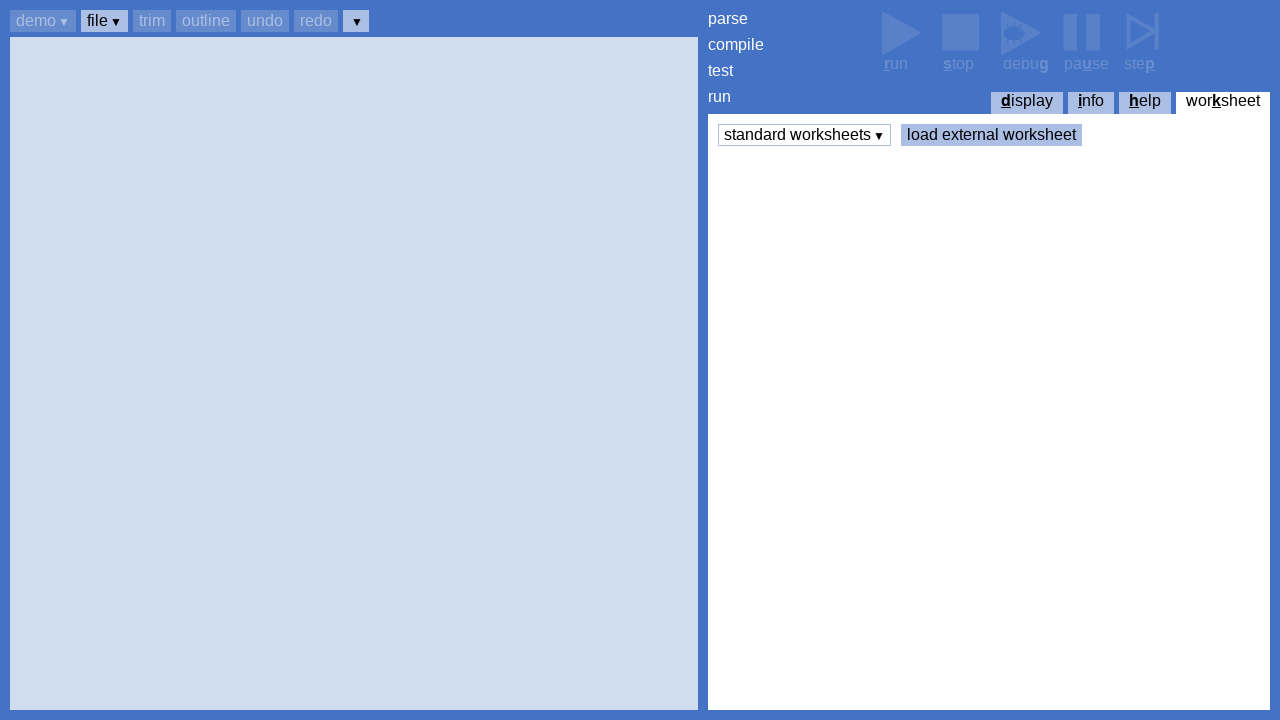

Pressed Tab to navigate within worksheets panel
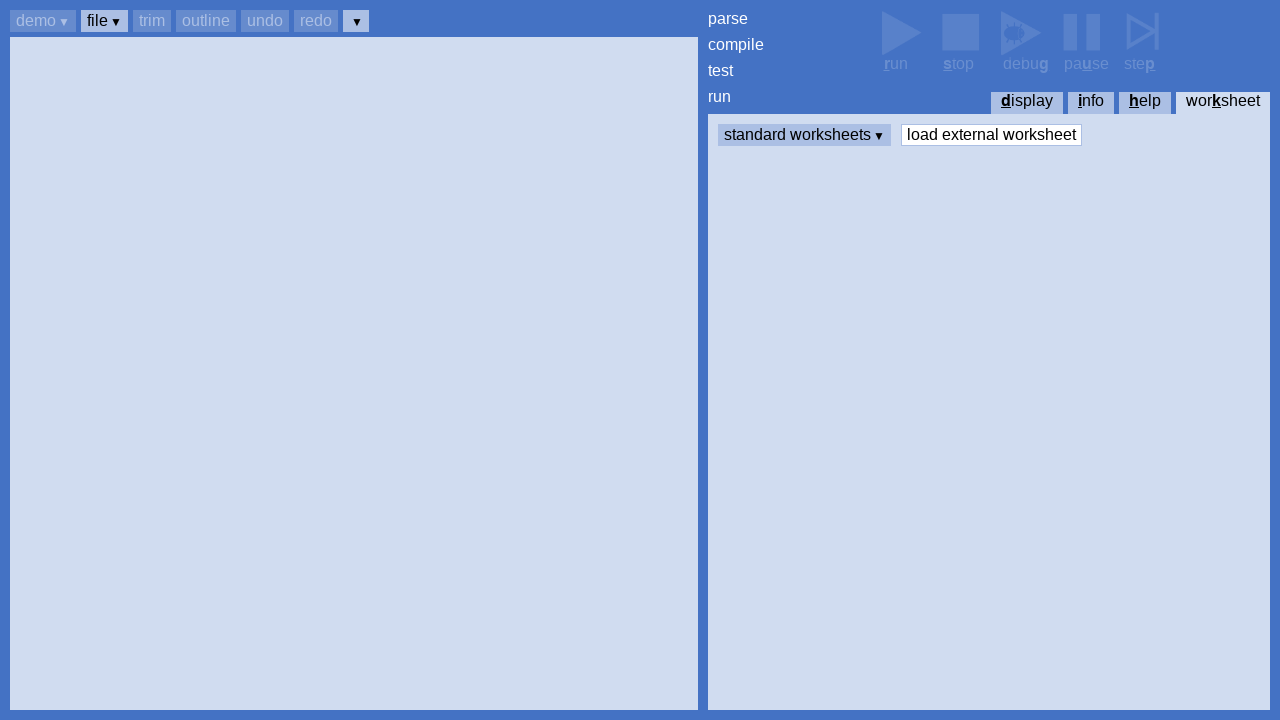

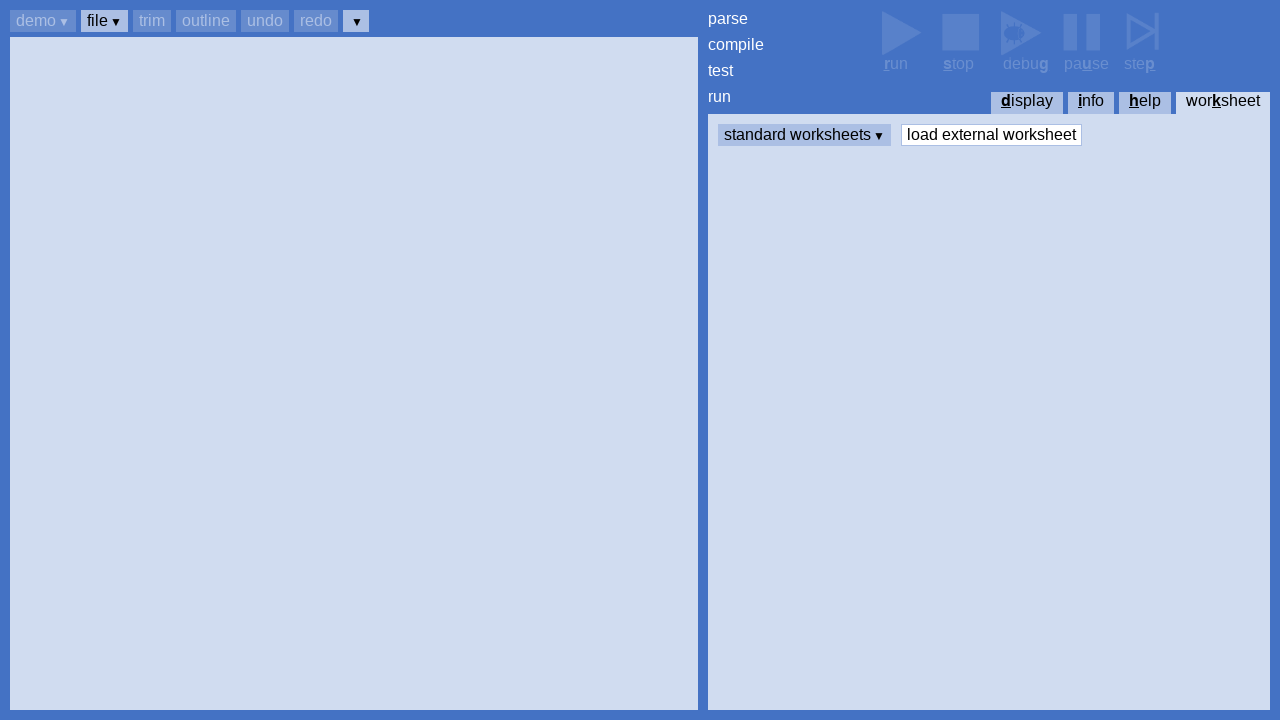